Clicks the Earn Money button and verifies it navigates to the earn money page

Starting URL: https://deens-master.now.sh/

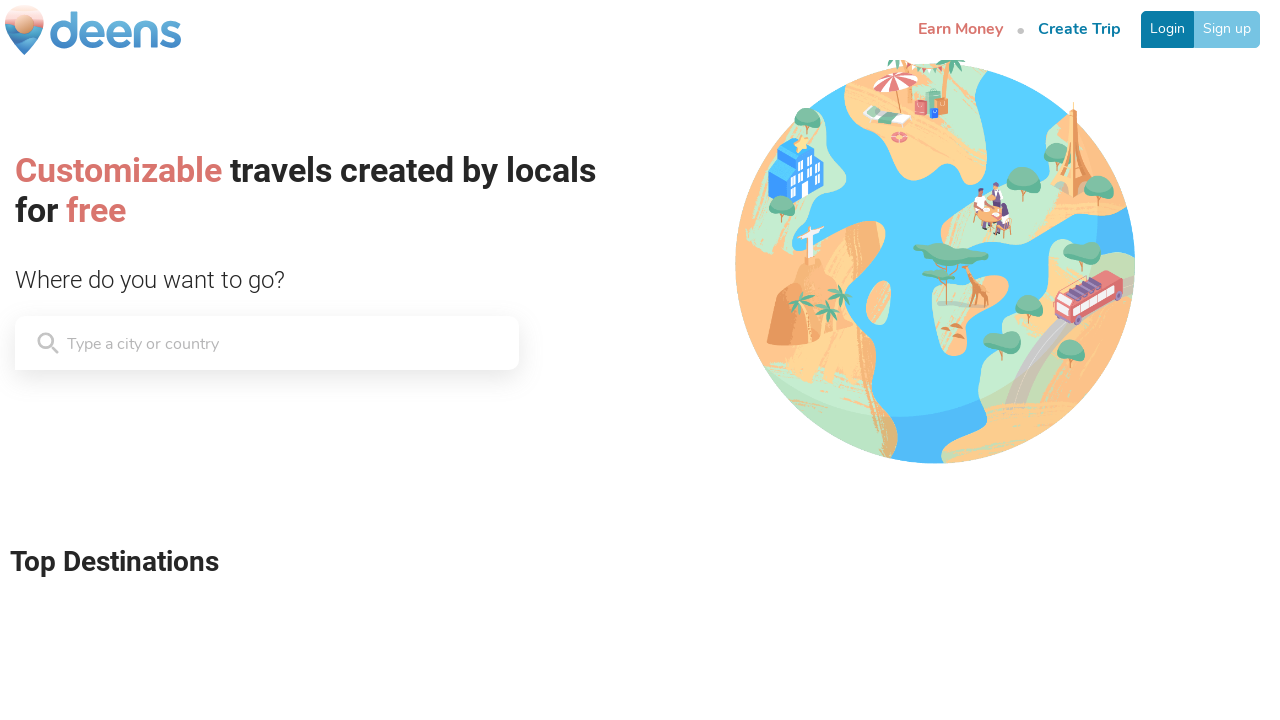

Located the Earn Money button
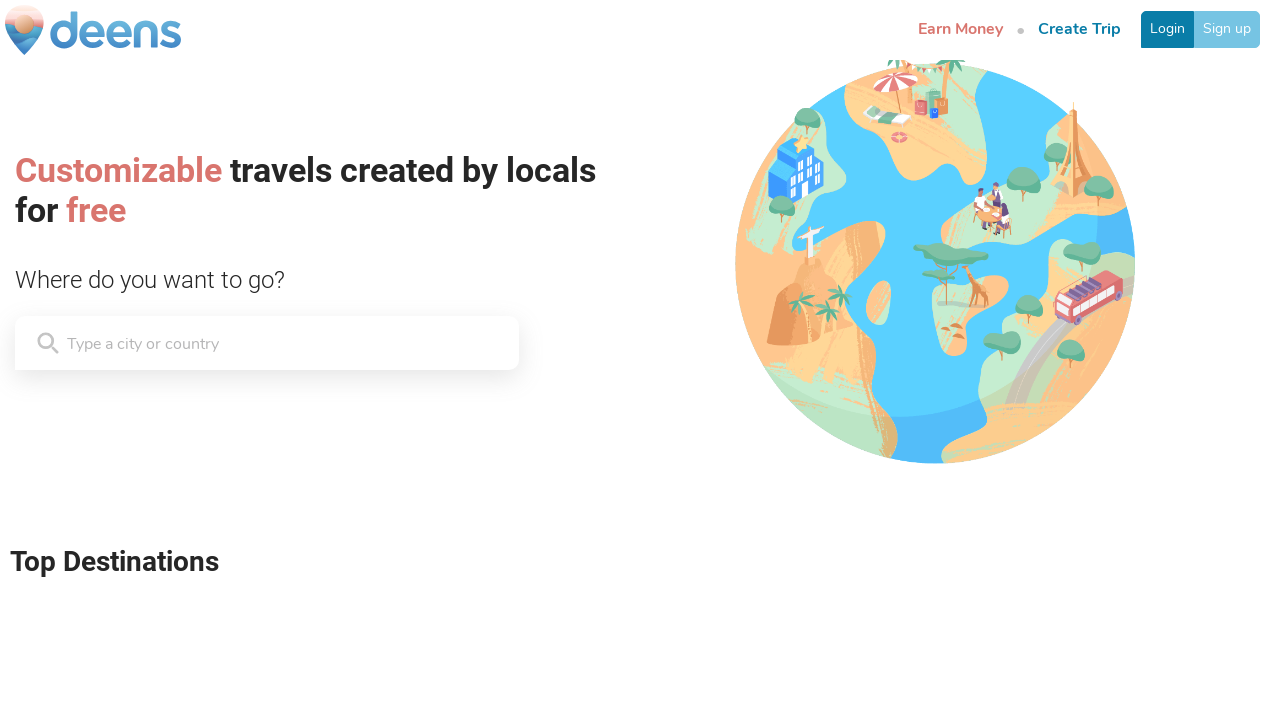

Verified Earn Money button text content
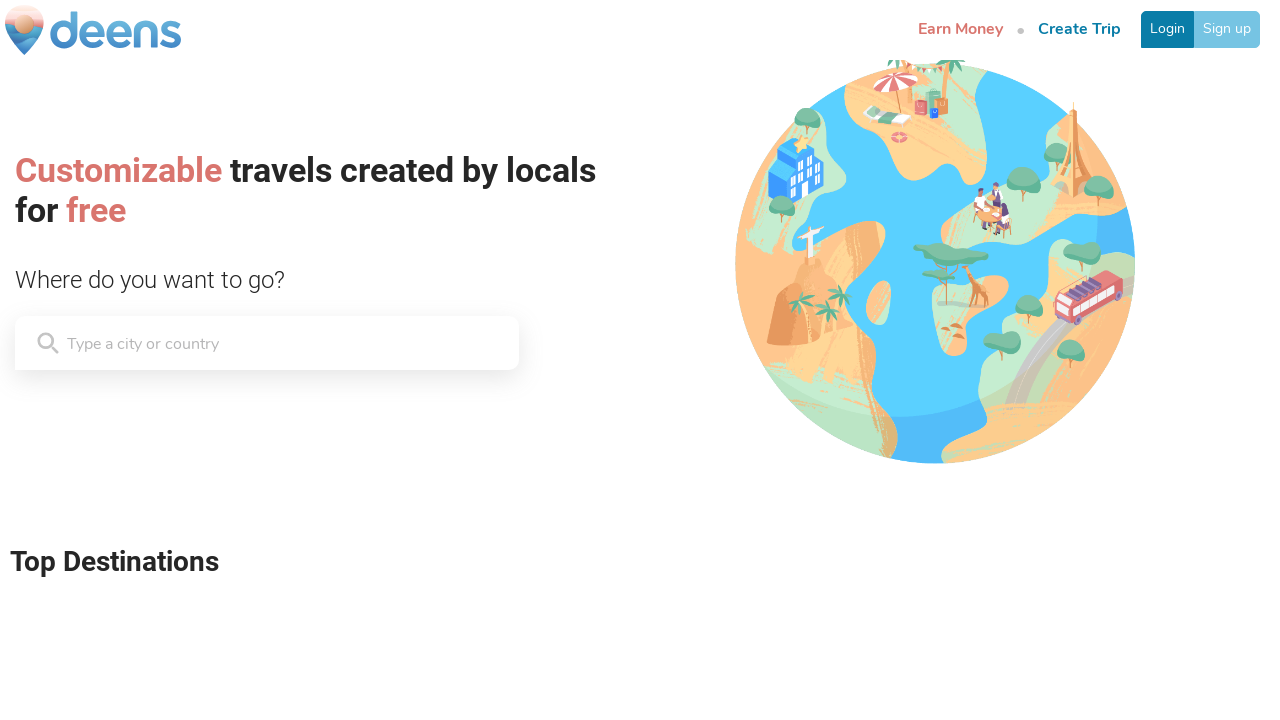

Clicked the Earn Money button at (960, 30) on a[href='/earn-money']
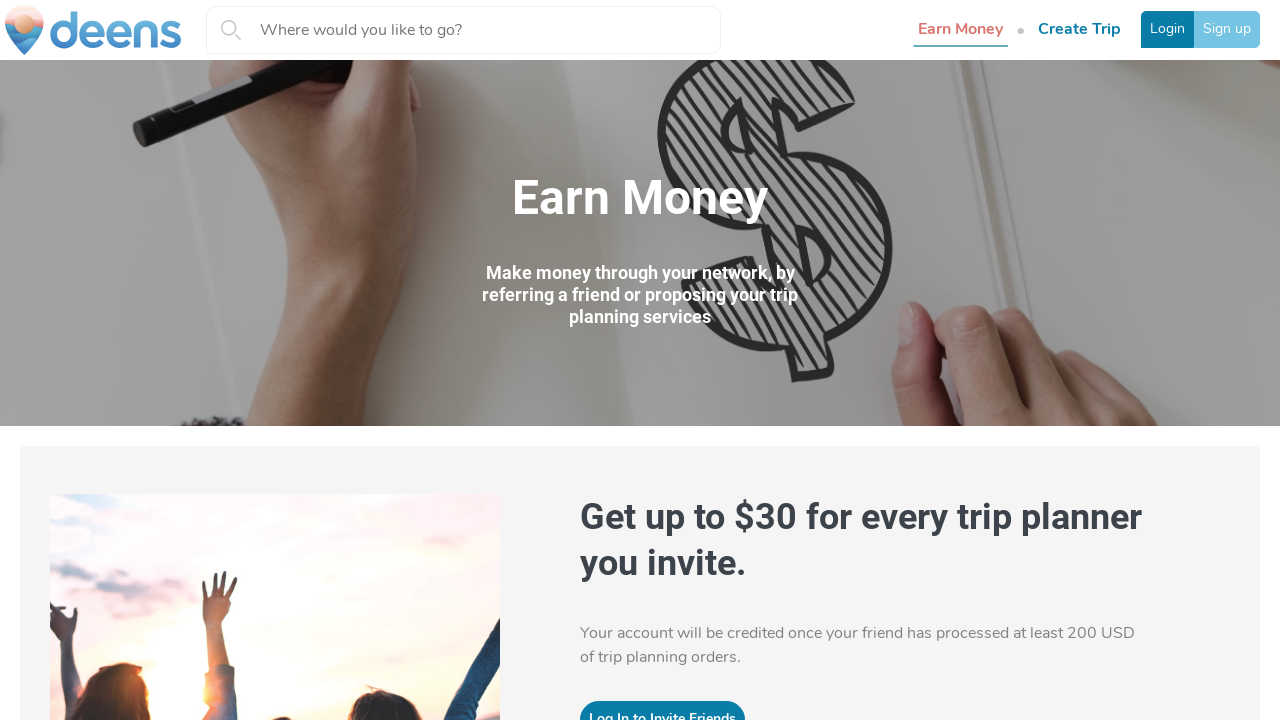

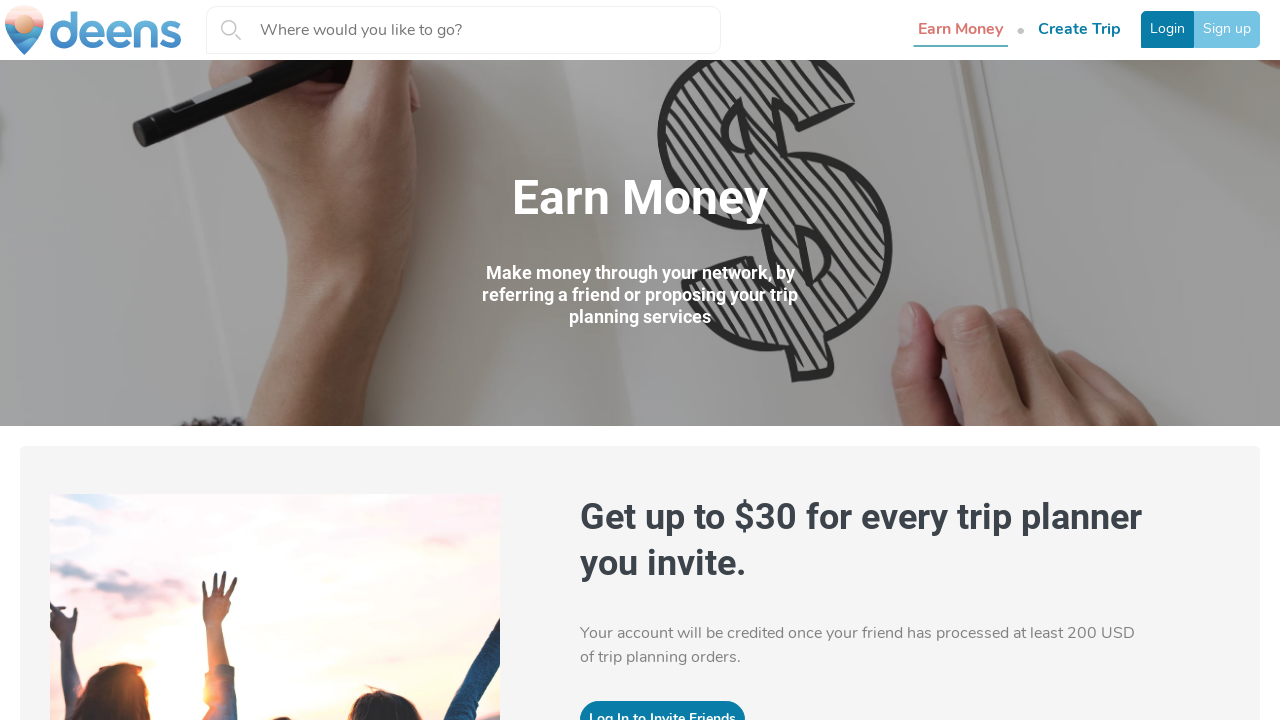